Tests login form validation by entering credentials, clearing inputs, and verifying the "Username is required" error message appears

Starting URL: https://www.saucedemo.com/

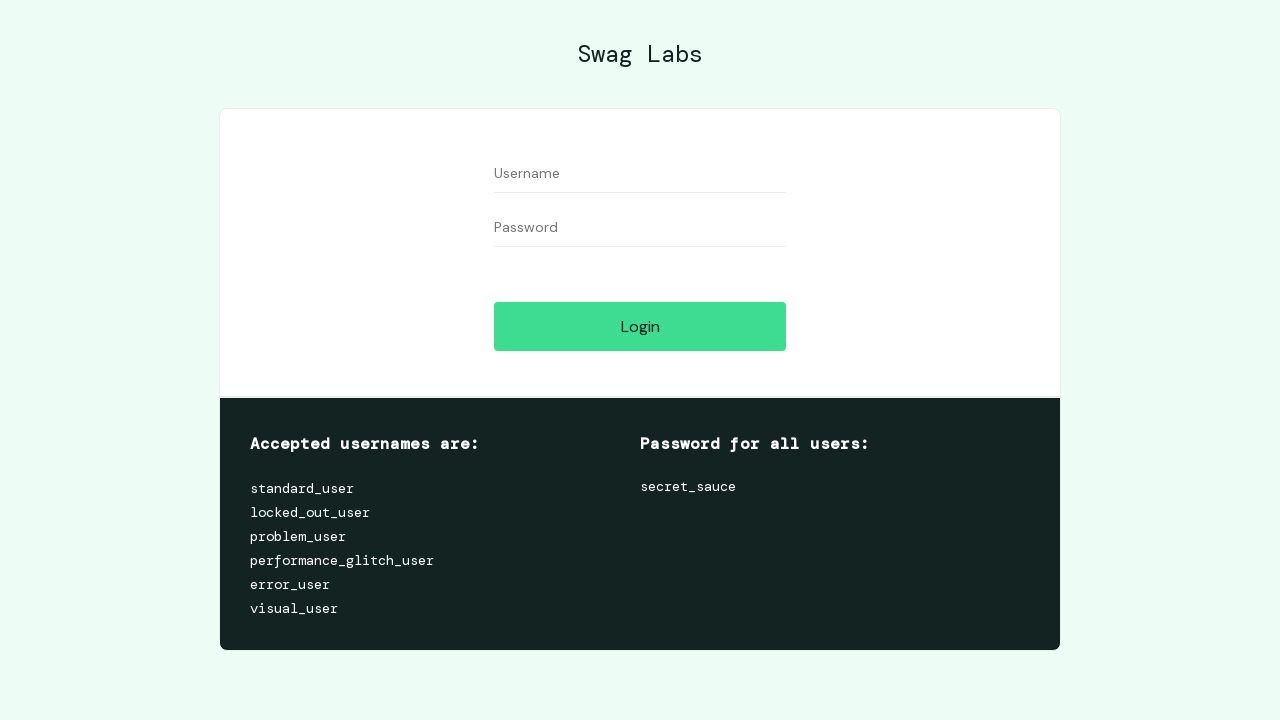

Filled username field with 'testuser123' on input[data-test='username']
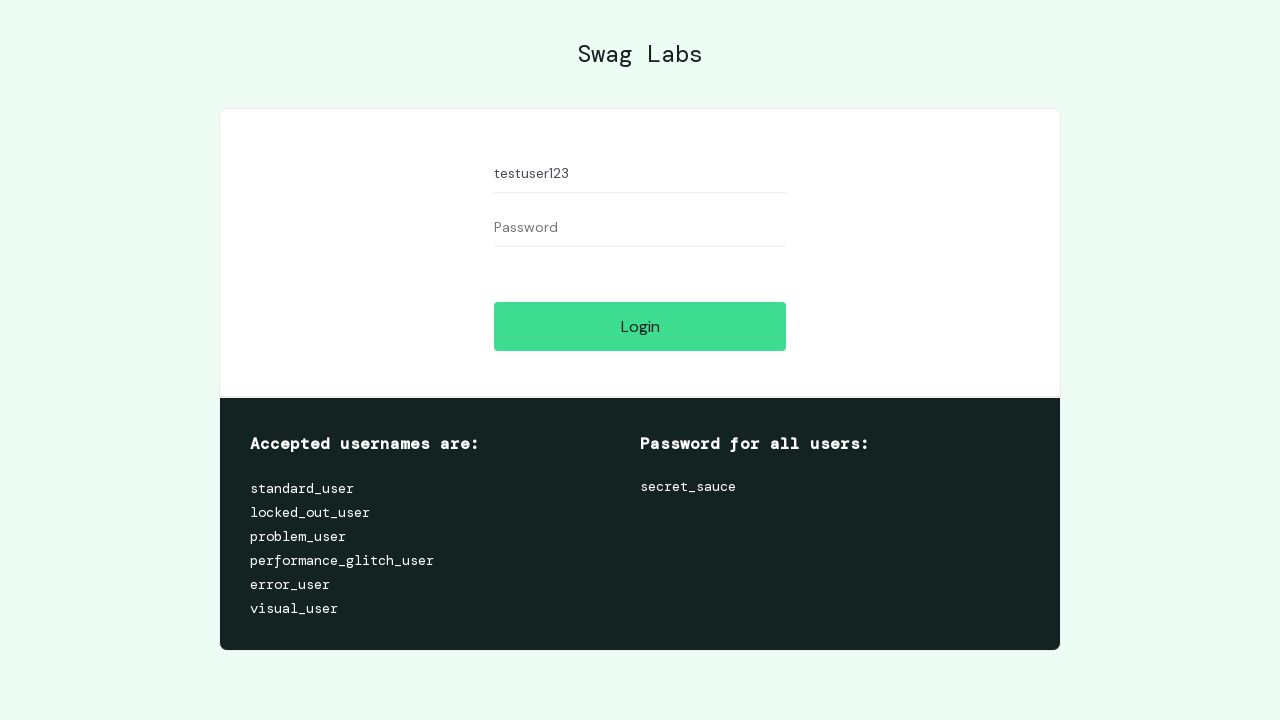

Filled password field with 'testpass456' on input[data-test='password']
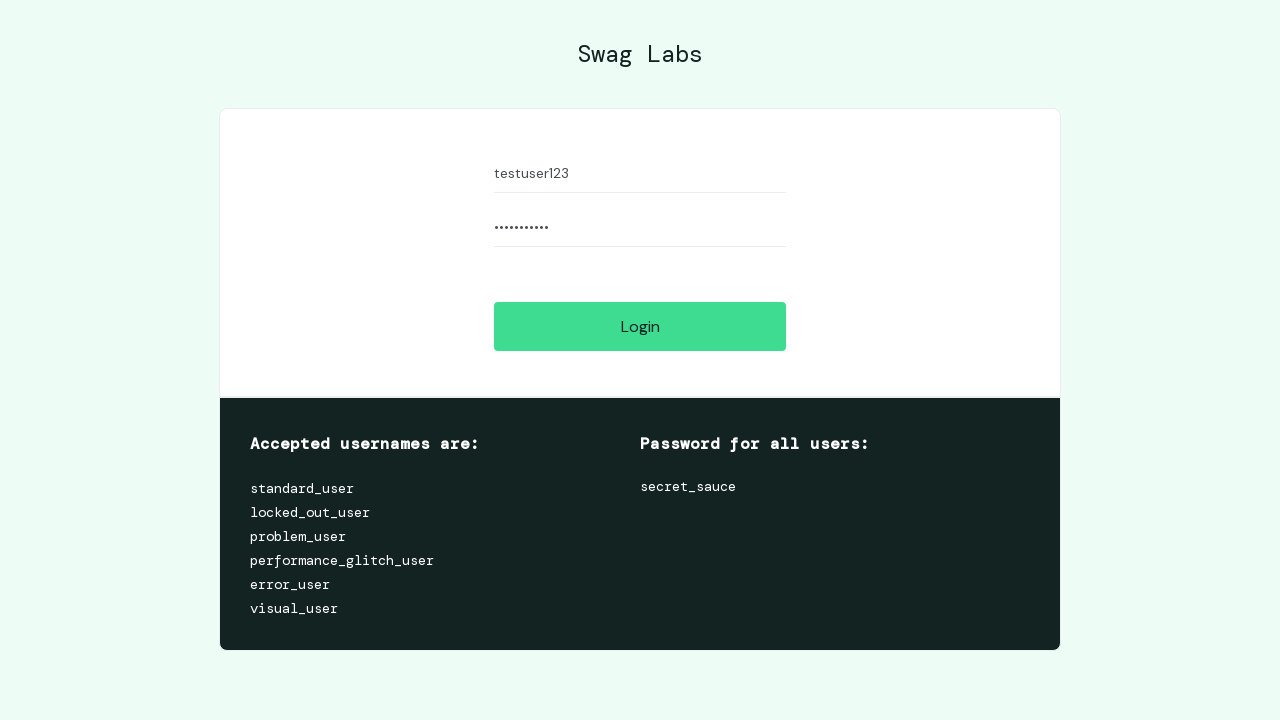

Cleared username input field on input[data-test='username']
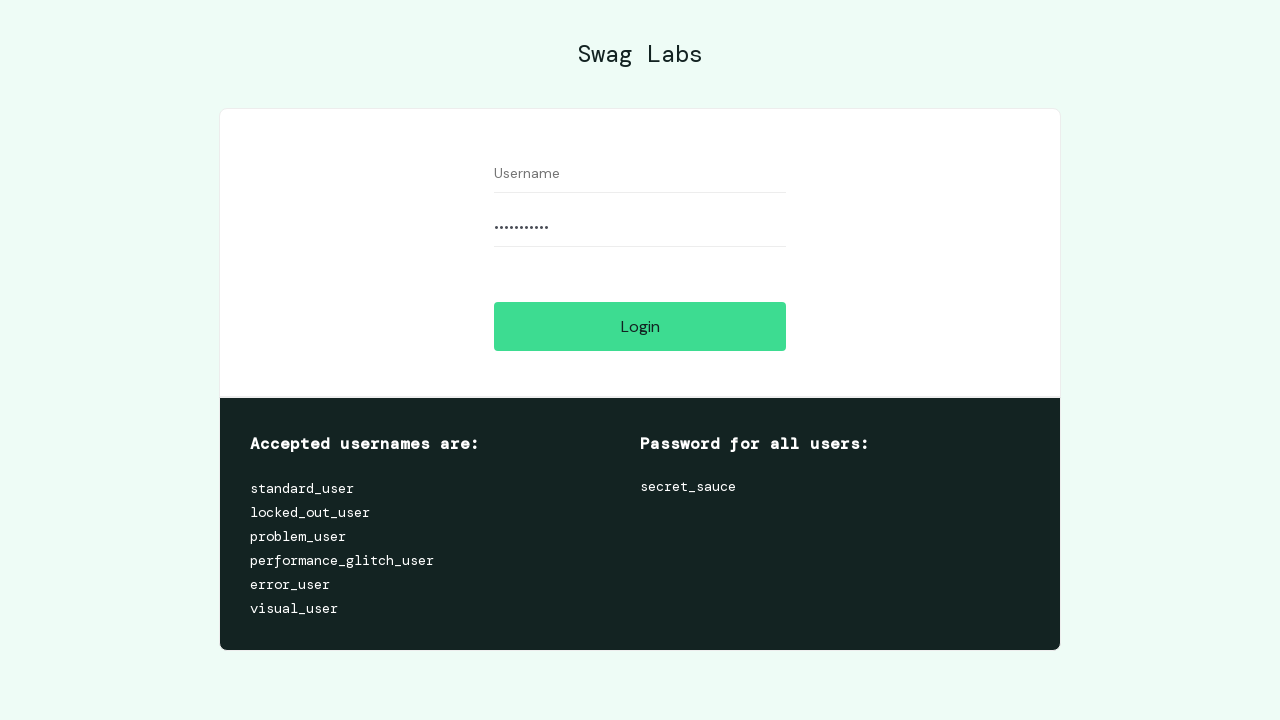

Cleared password input field on input[data-test='password']
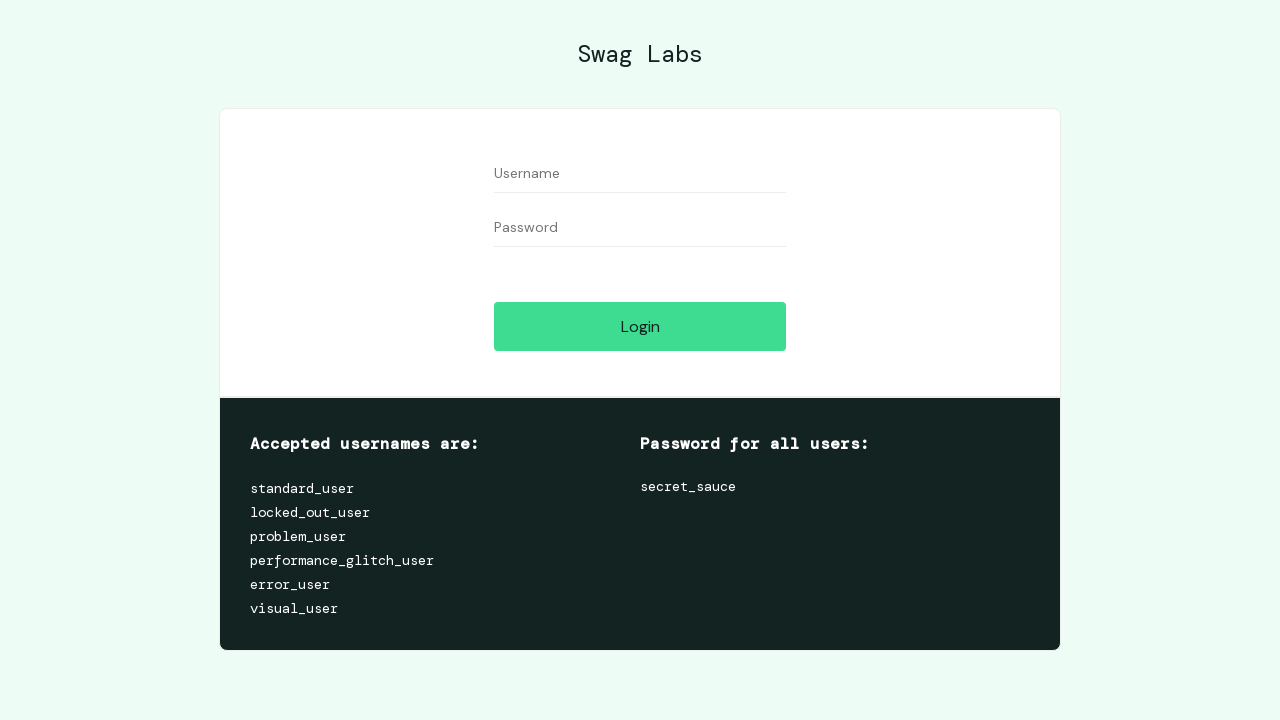

Clicked login button to trigger form validation at (640, 326) on input[data-test='login-button']
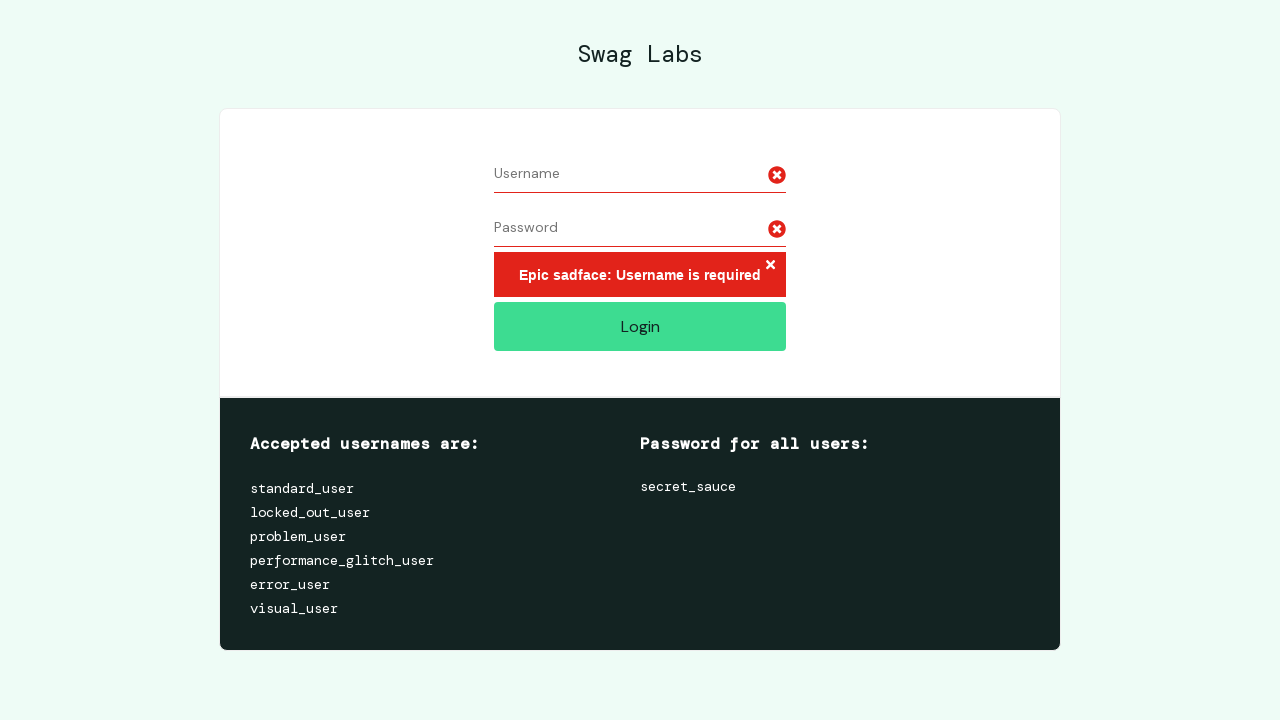

Username is required error message appeared
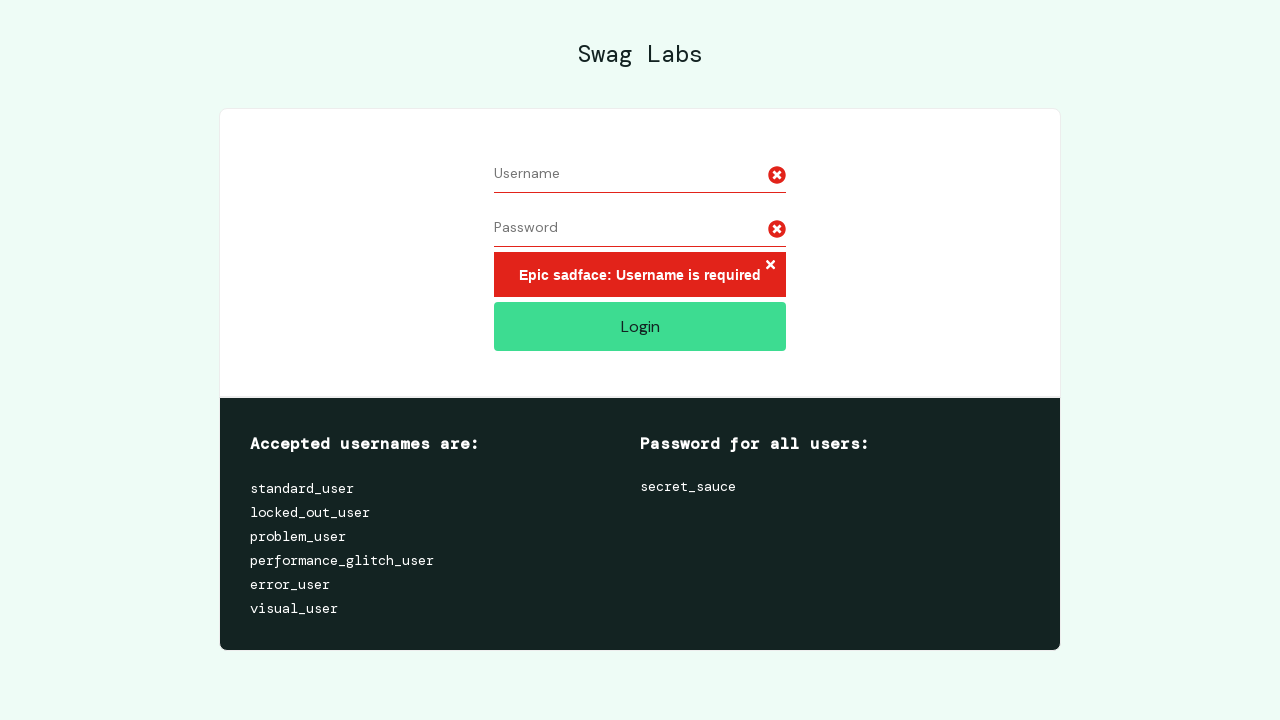

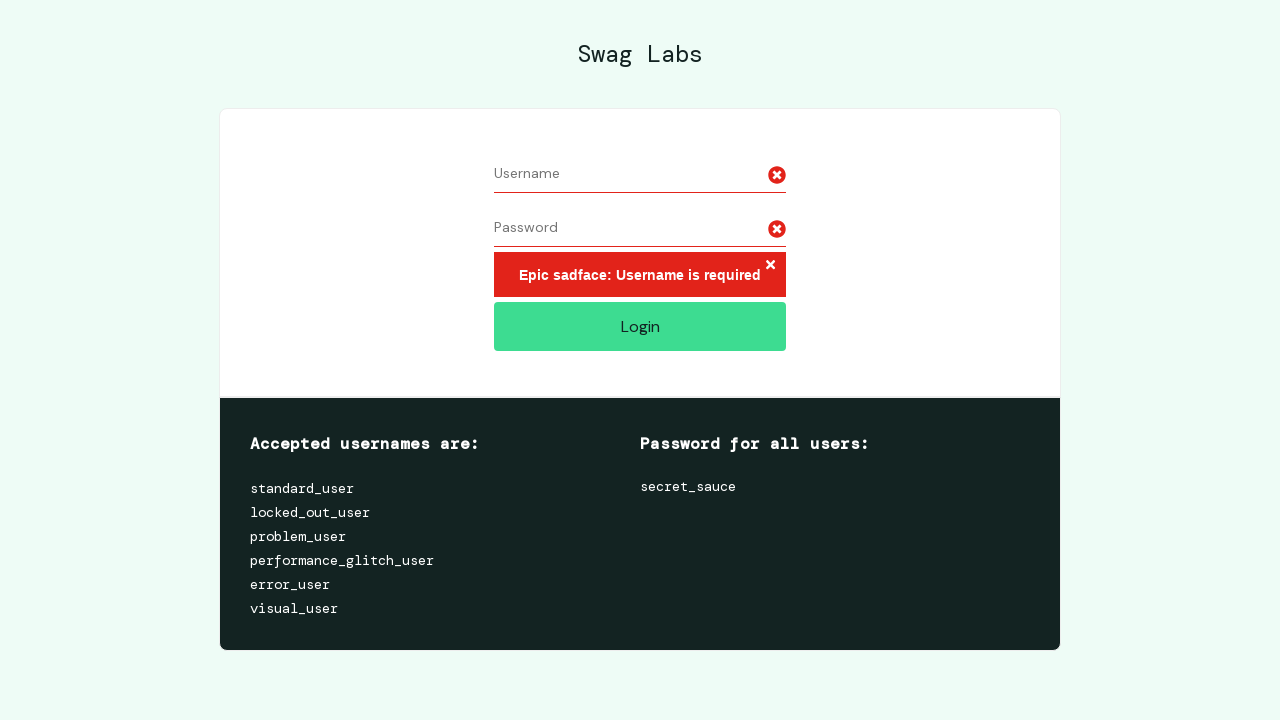